Tests window handling functionality by opening a new window, verifying content in both windows, and switching between them

Starting URL: https://the-internet.herokuapp.com/windows

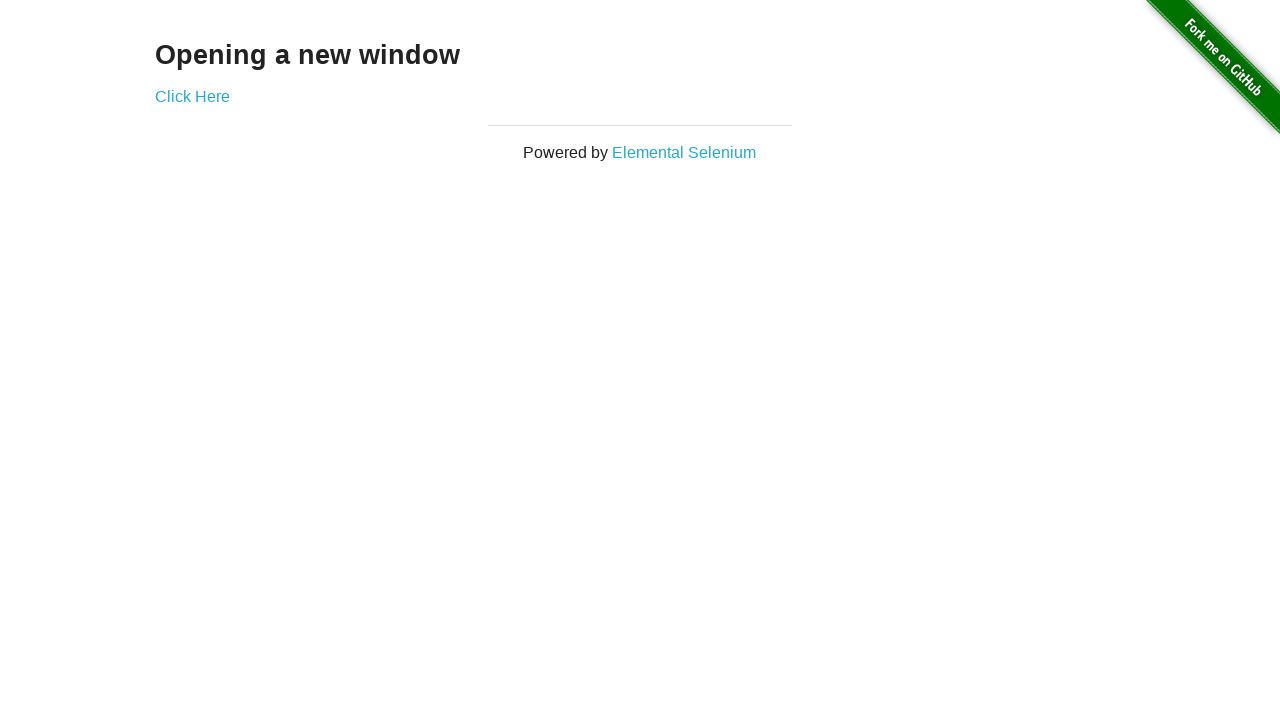

Retrieved h3 text content from main page
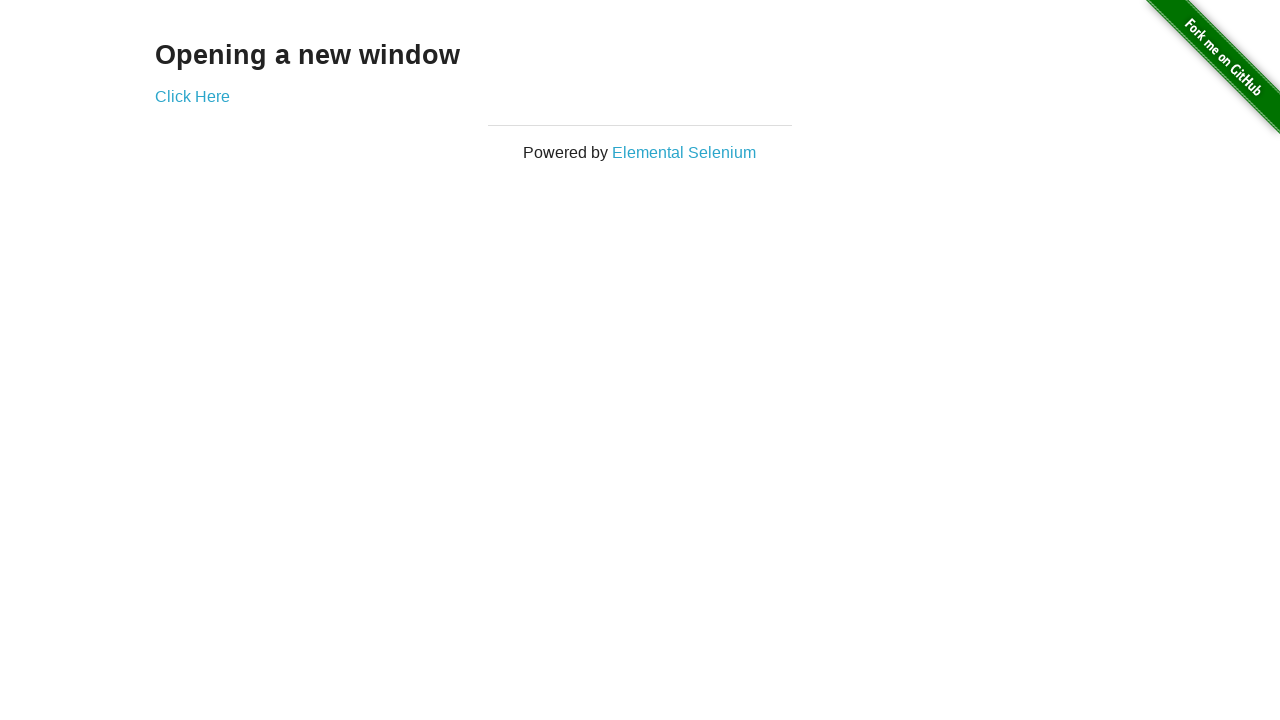

Verified main page displays 'Opening a new window'
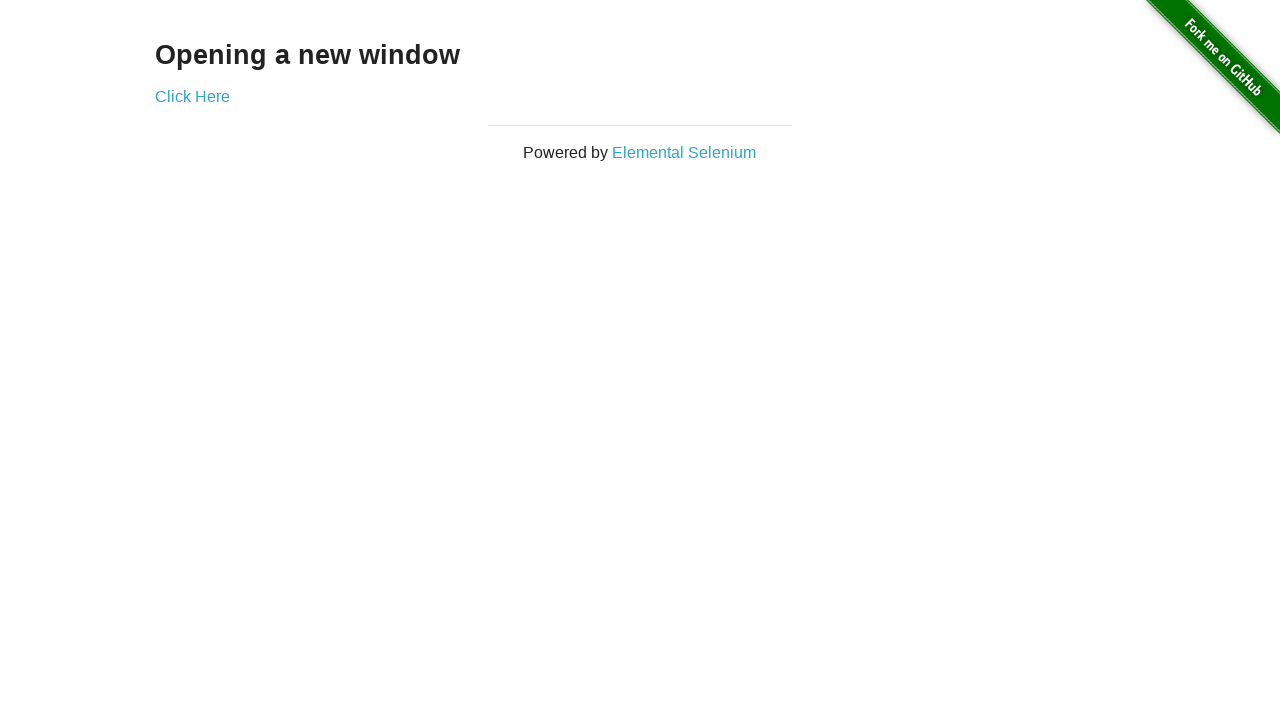

Verified page title is 'The Internet'
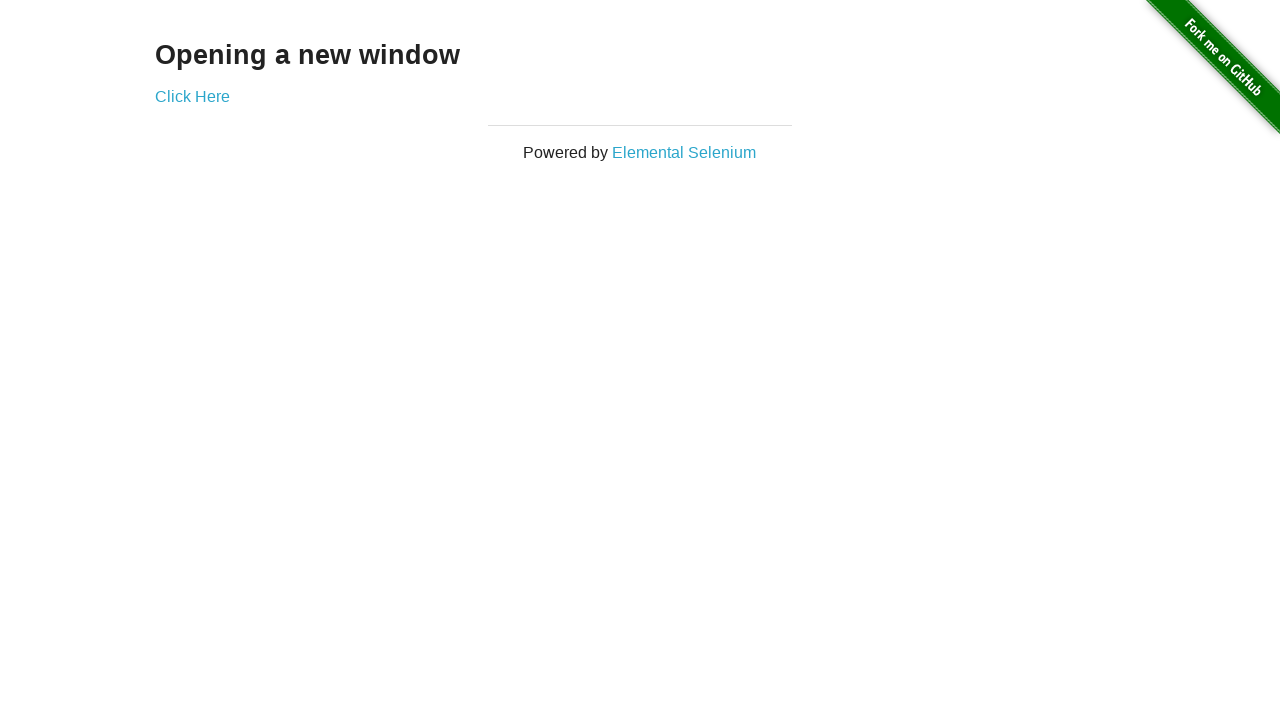

Clicked link to open new window at (192, 96) on a[href='/windows/new']
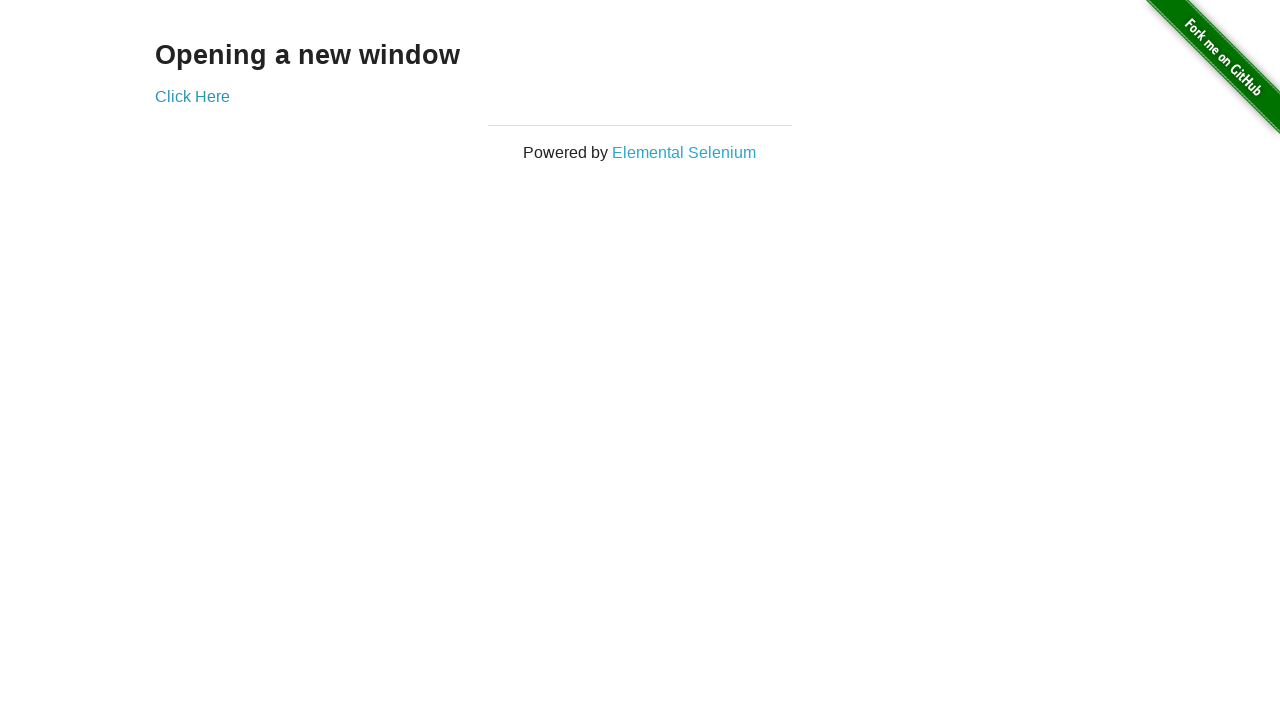

New window opened and captured
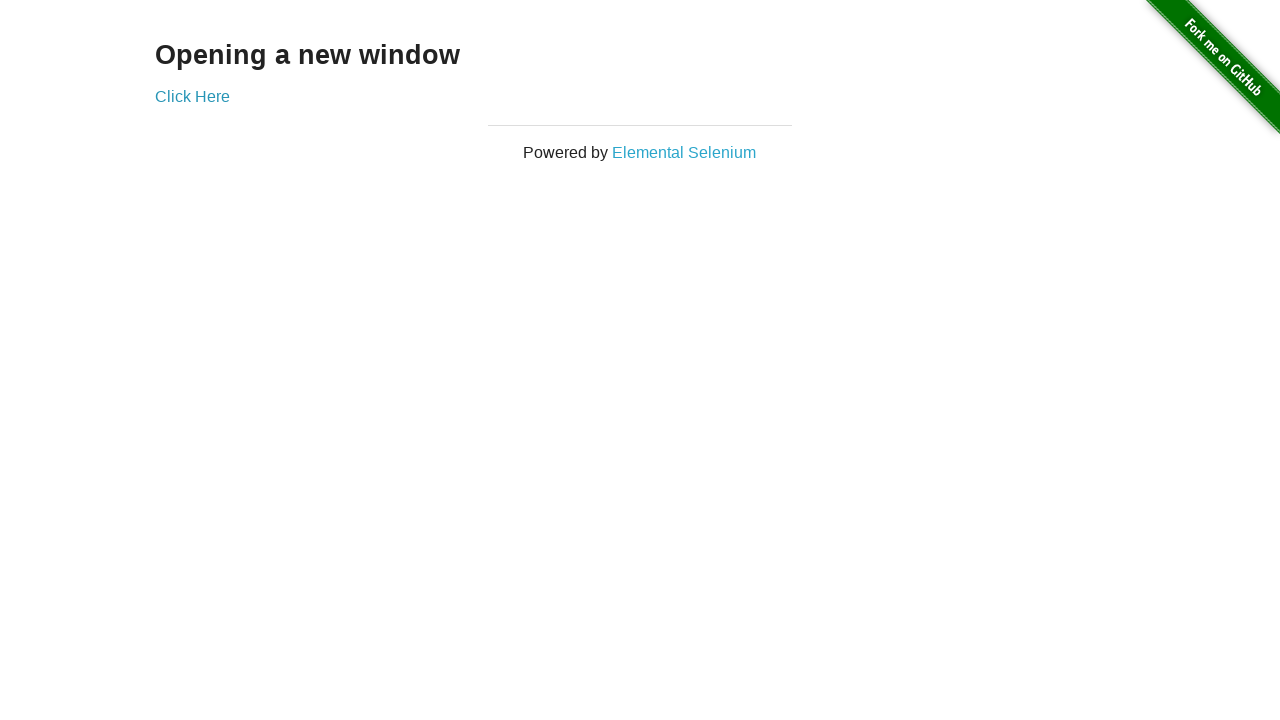

New window page load state completed
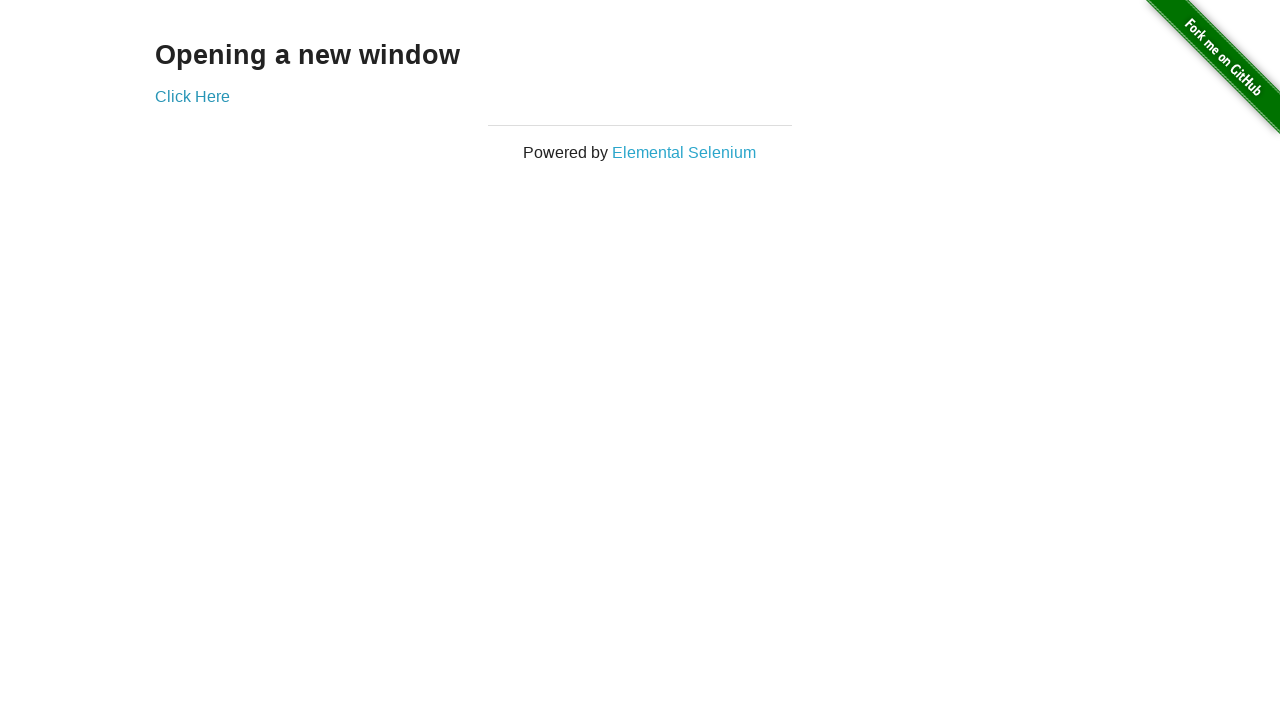

Verified new window title is 'New Window'
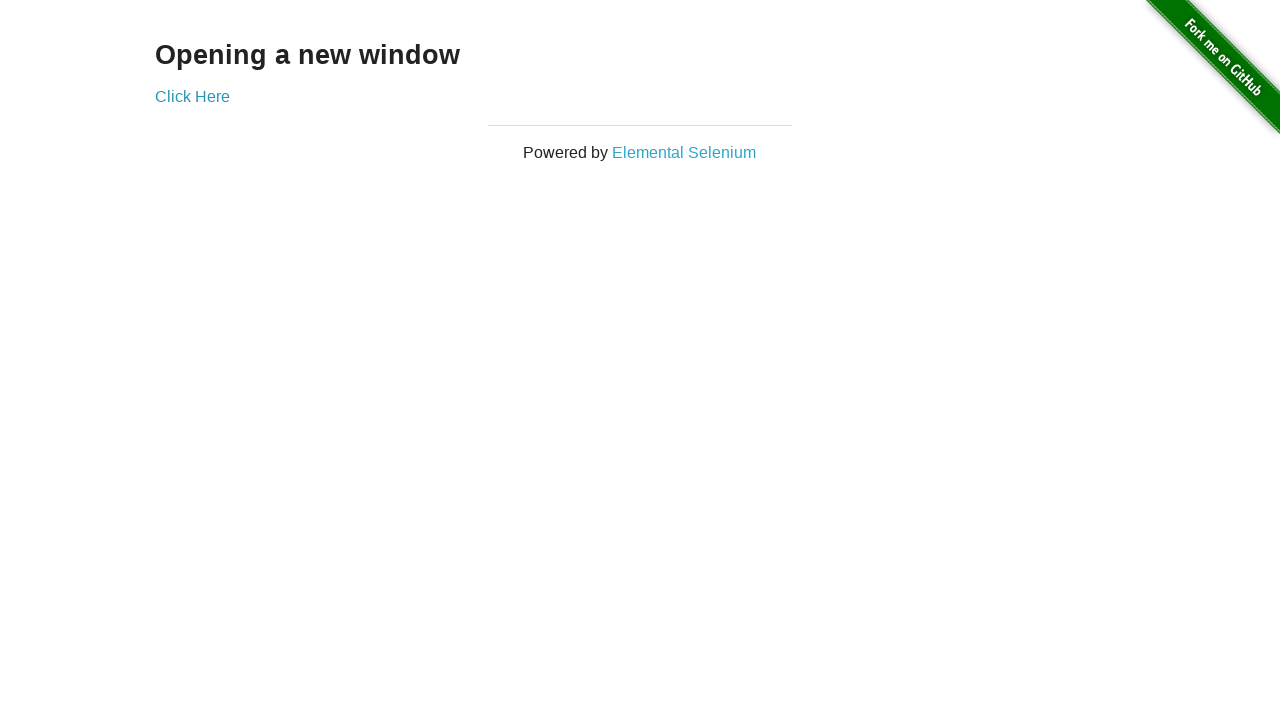

Retrieved h3 text content from new window
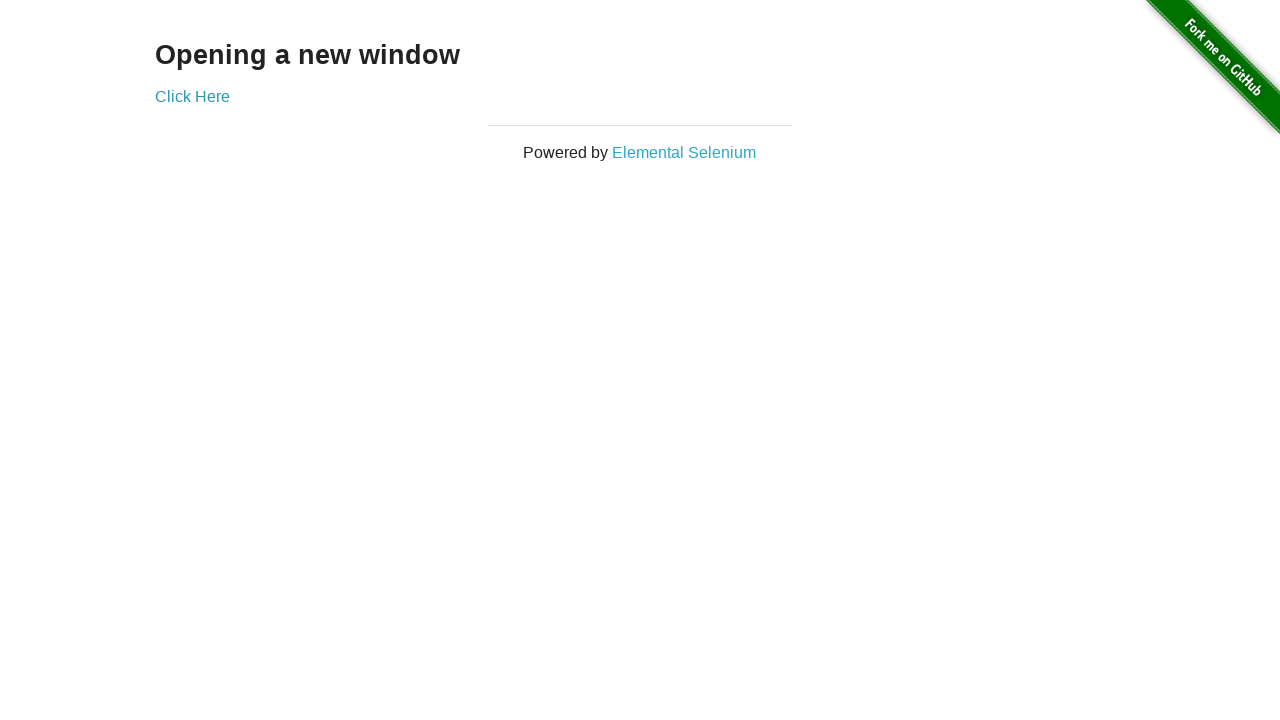

Verified new window displays 'New Window'
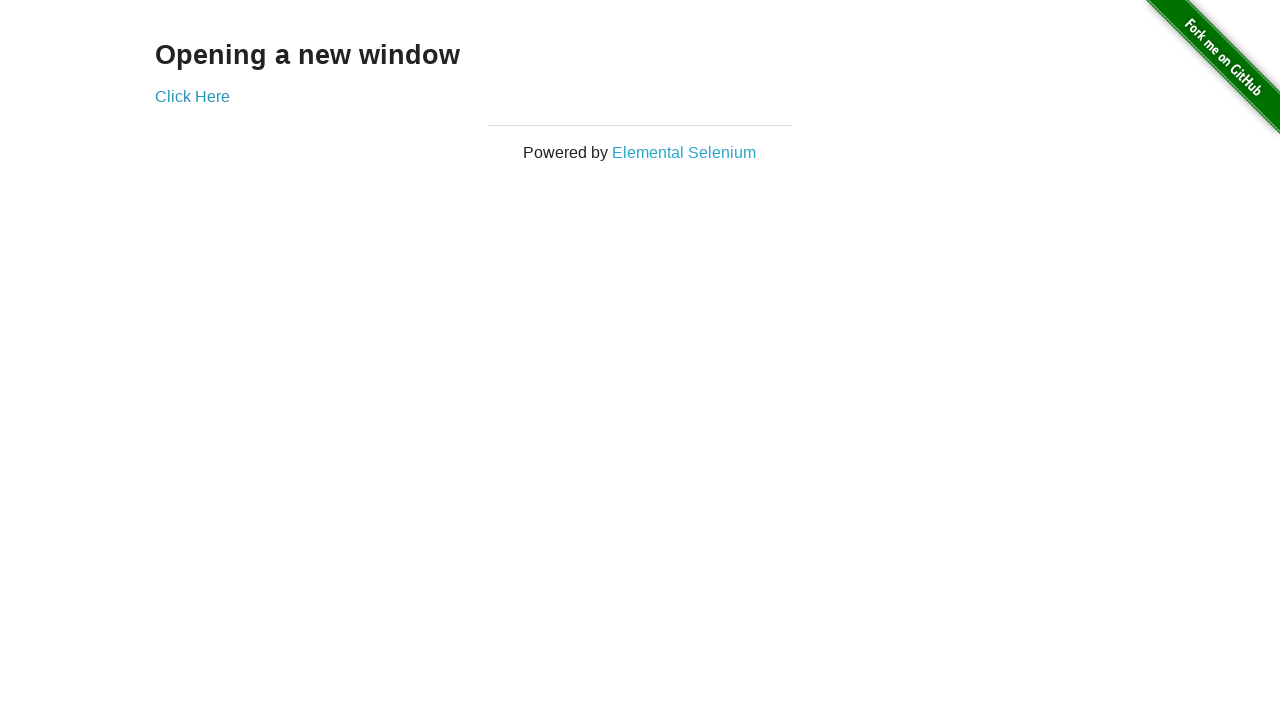

Verified original window title remains 'The Internet'
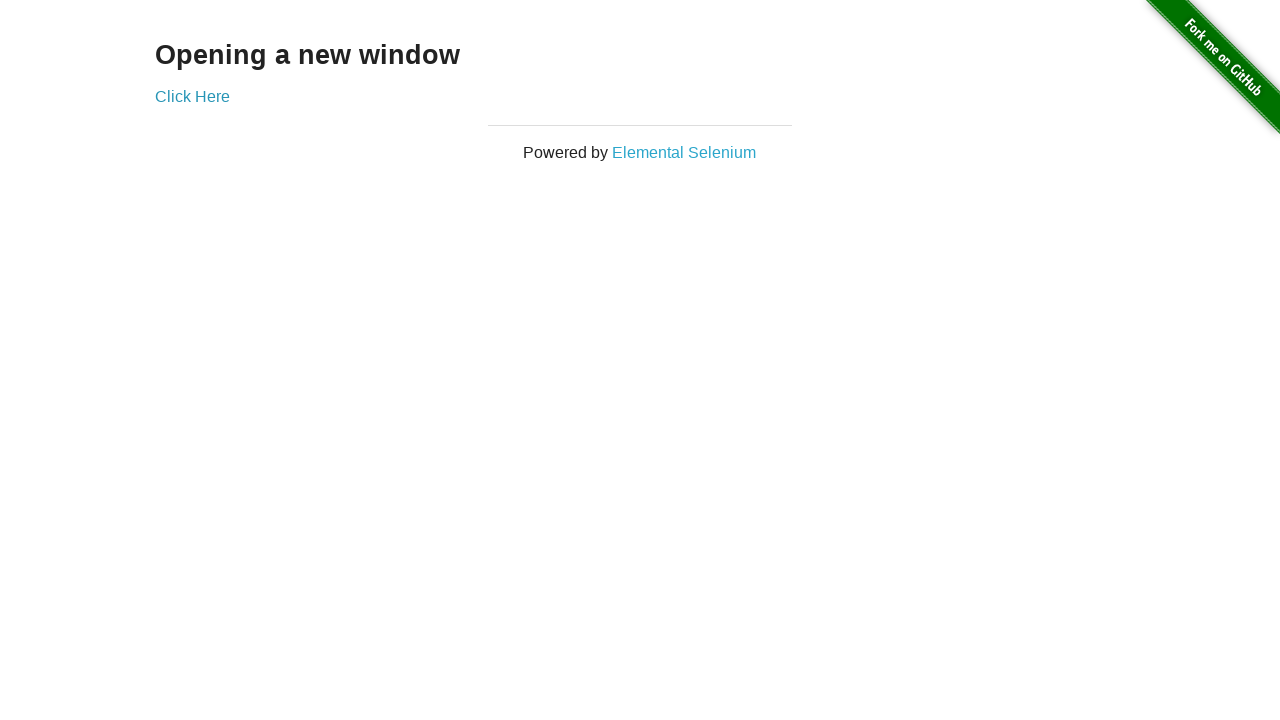

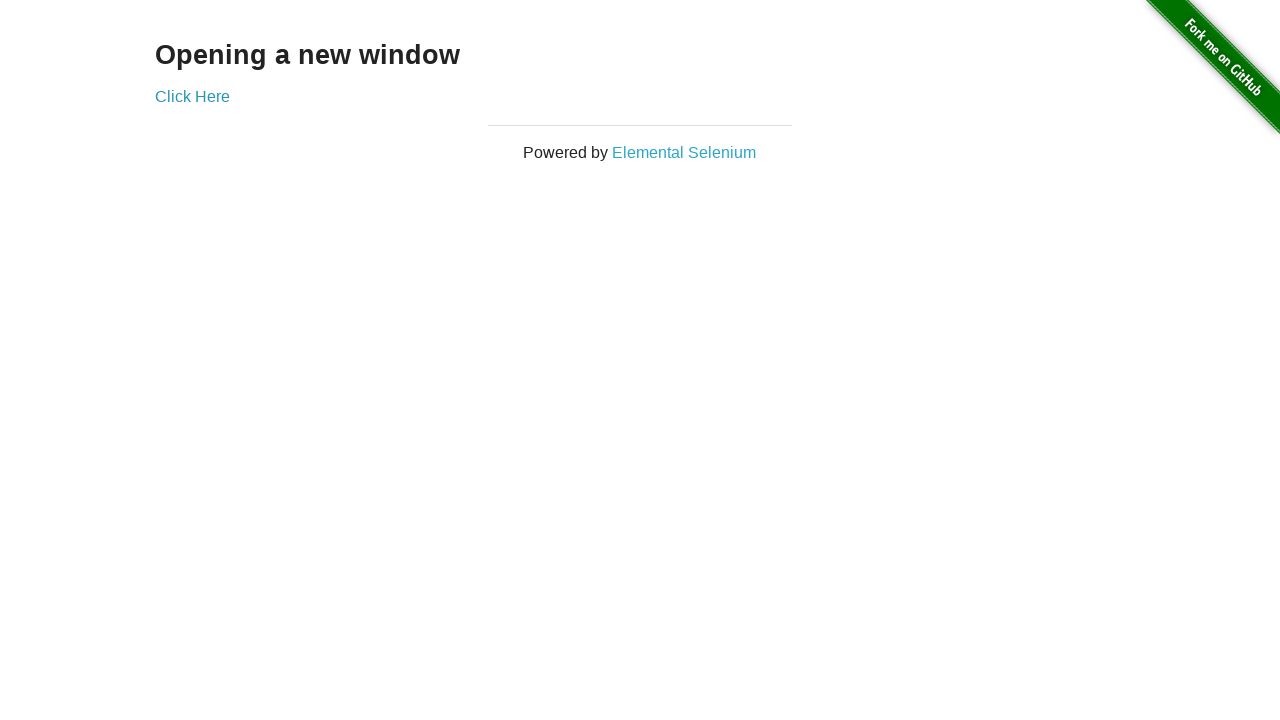